Navigates to CURA Healthcare demo site and clicks the menu toggle button

Starting URL: https://katalon-demo-cura.herokuapp.com/

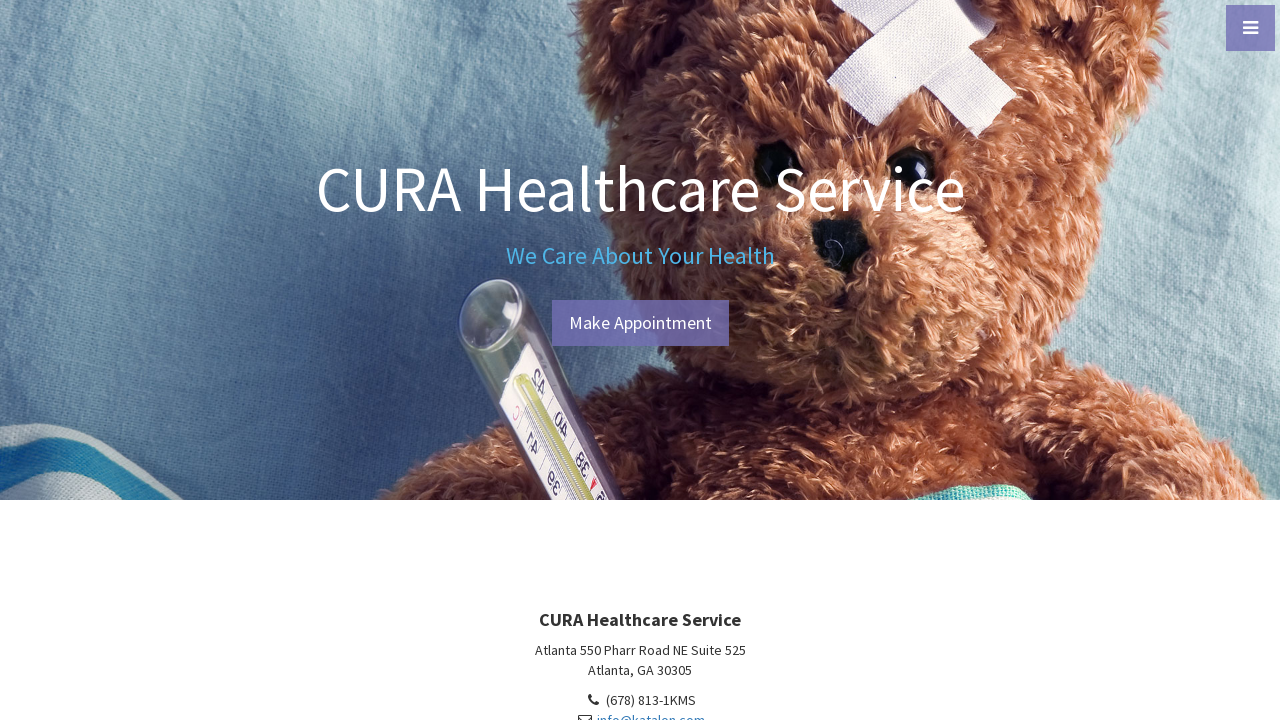

Clicked menu toggle button (hamburger icon) at (1250, 28) on .fa-bars
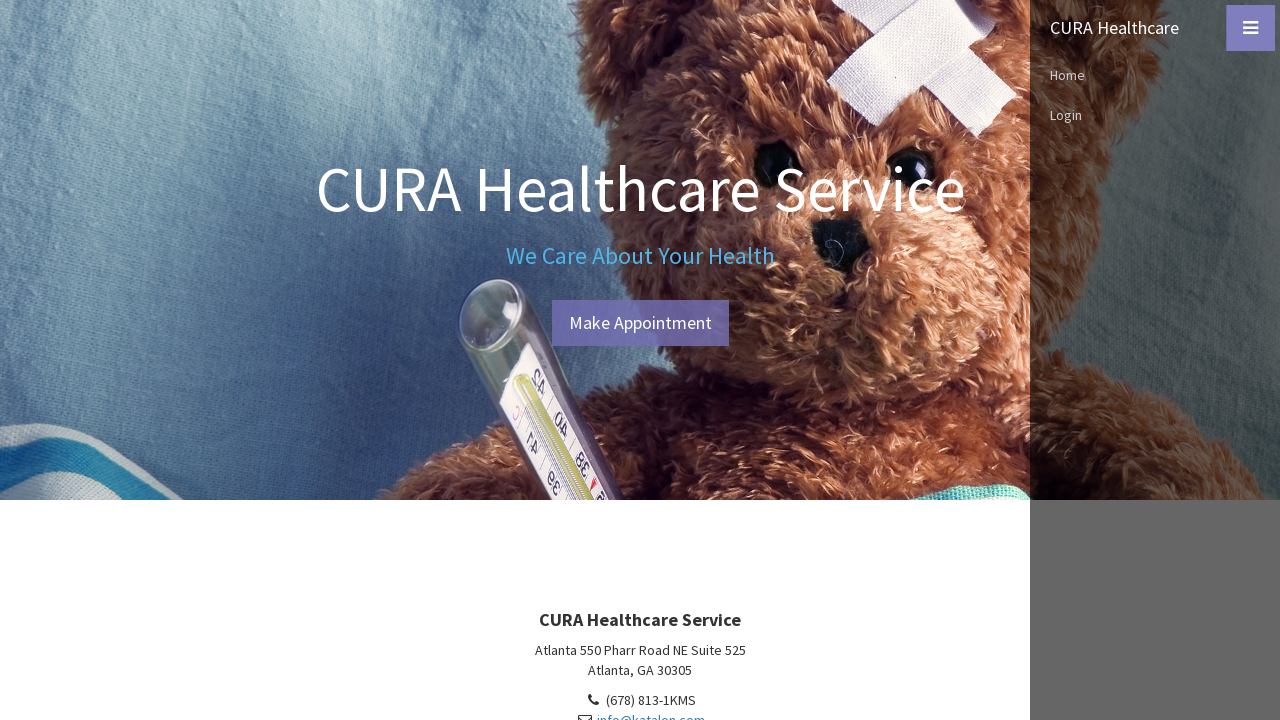

Menu sidebar became visible
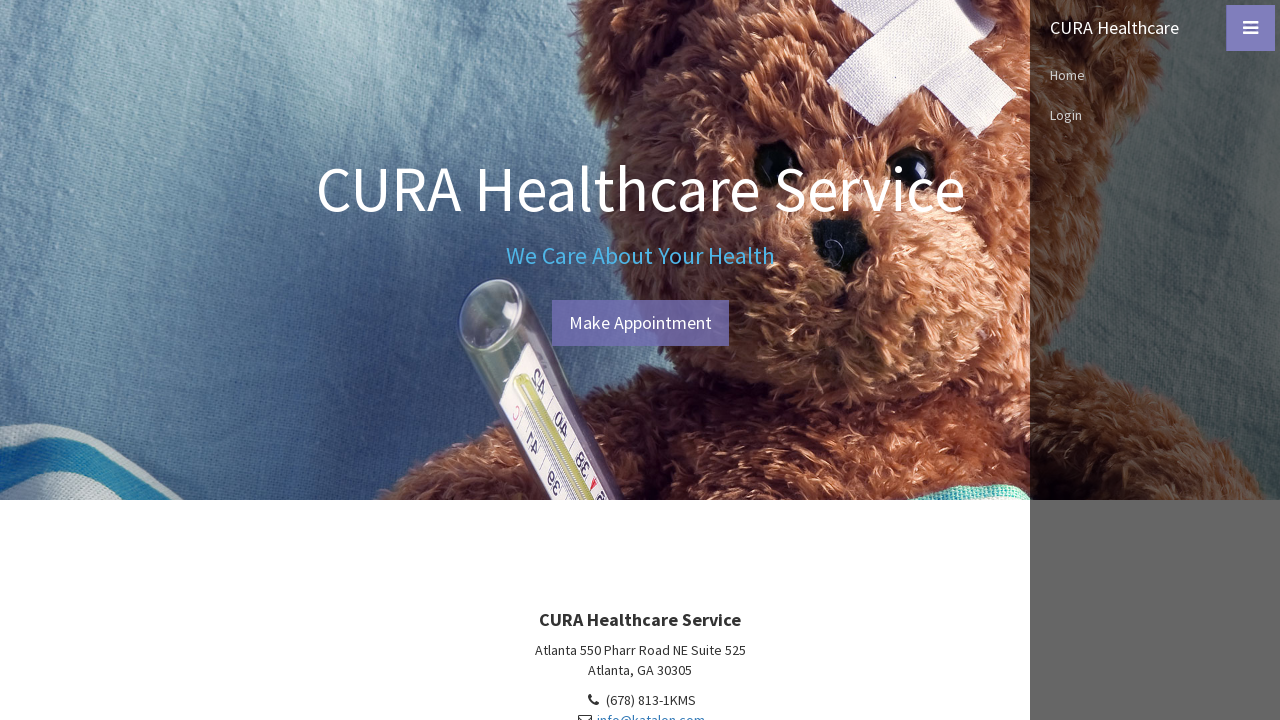

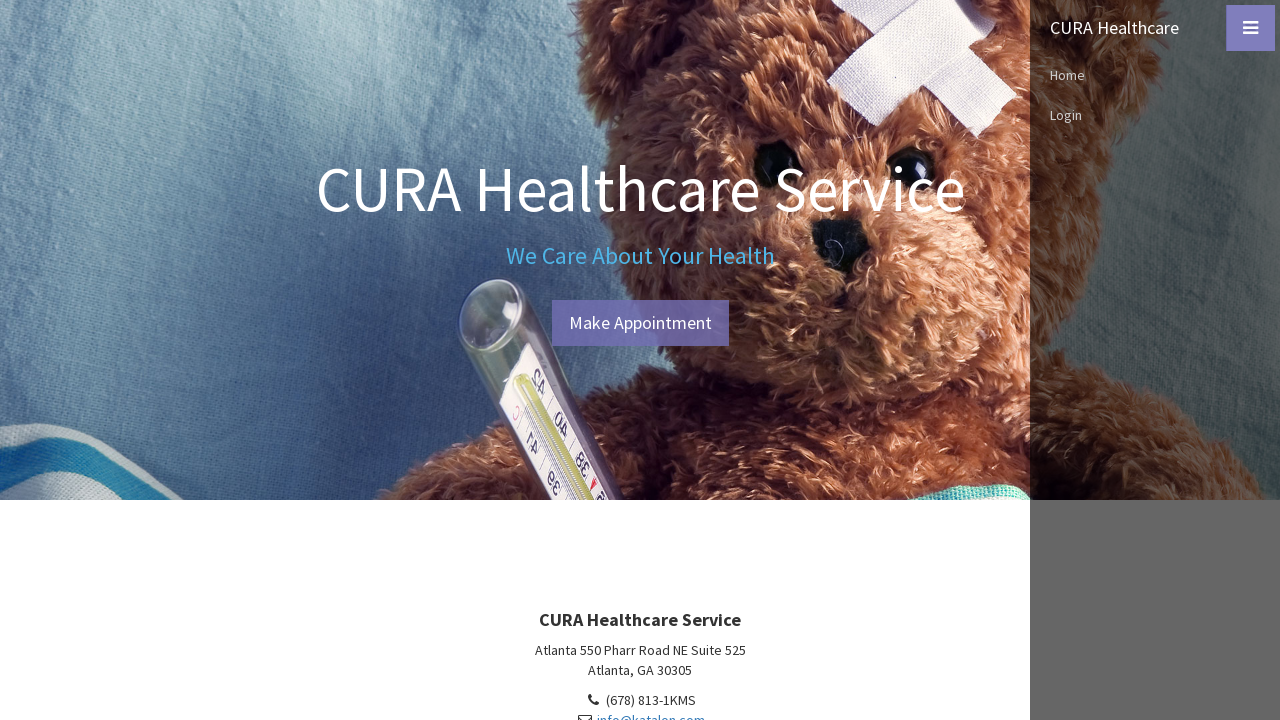